Tests calculator subtraction functionality by clicking buttons to perform 5 - 3 and verifying the result

Starting URL: https://seleniumbase.io/apps/calculator

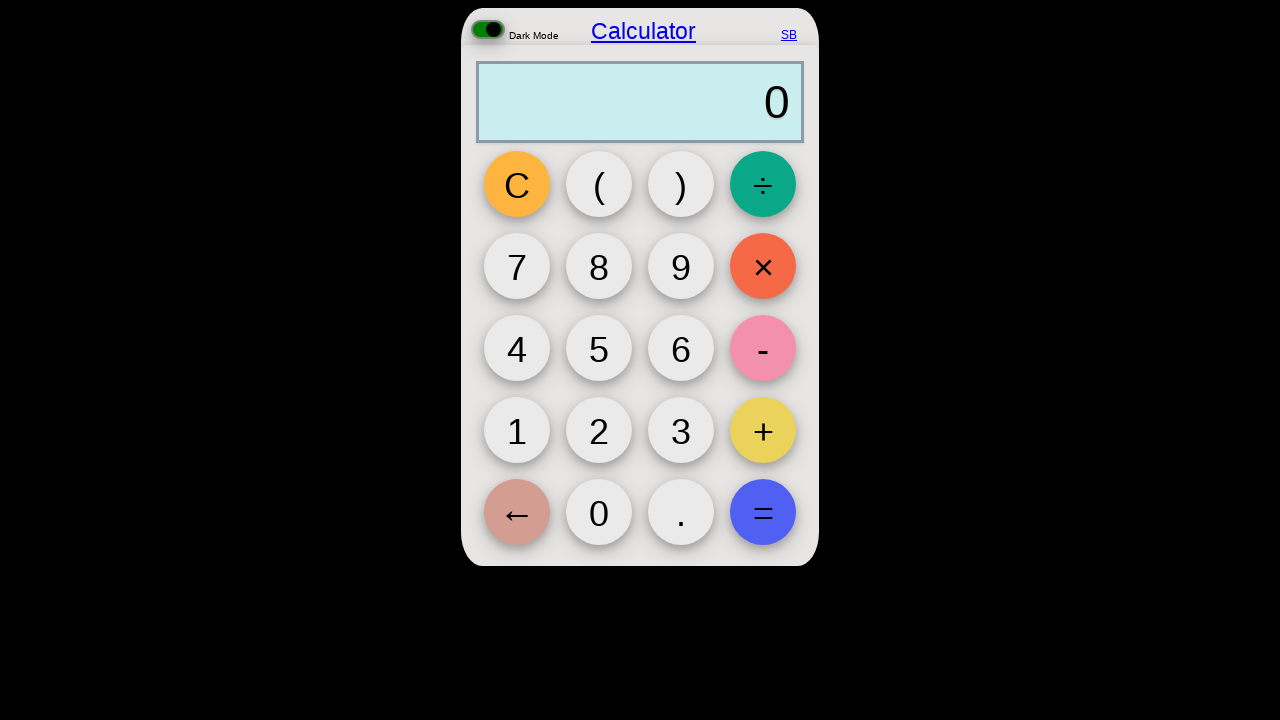

Clicked button '5' to start subtraction operation at (599, 348) on button:has-text('5')
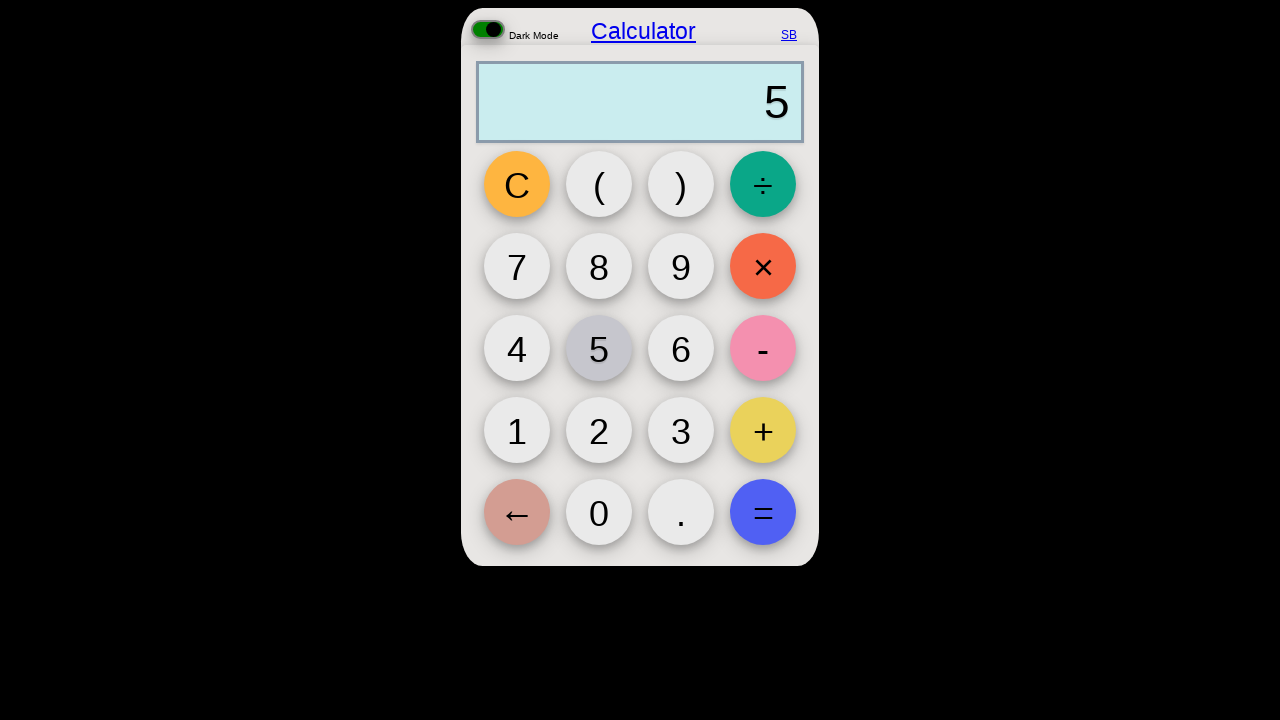

Clicked button '-' to select subtraction operator at (763, 348) on button:has-text('-')
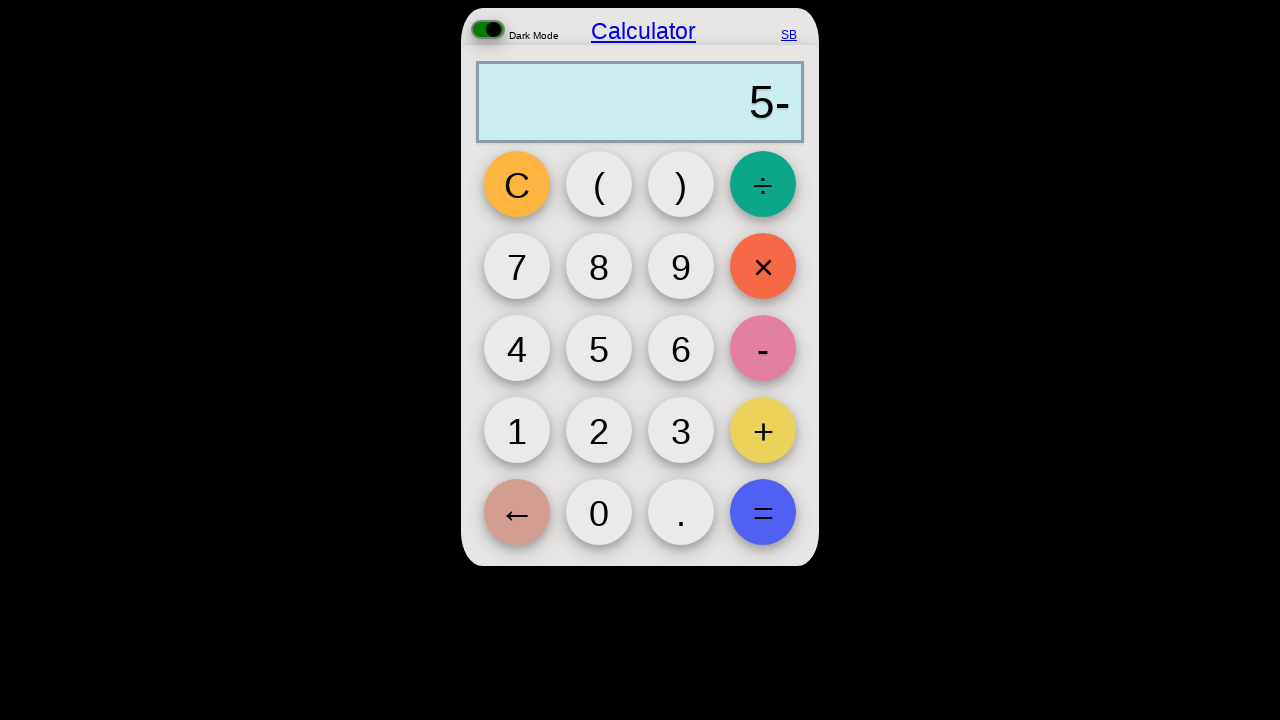

Clicked button '3' to enter second operand at (681, 430) on button:has-text('3')
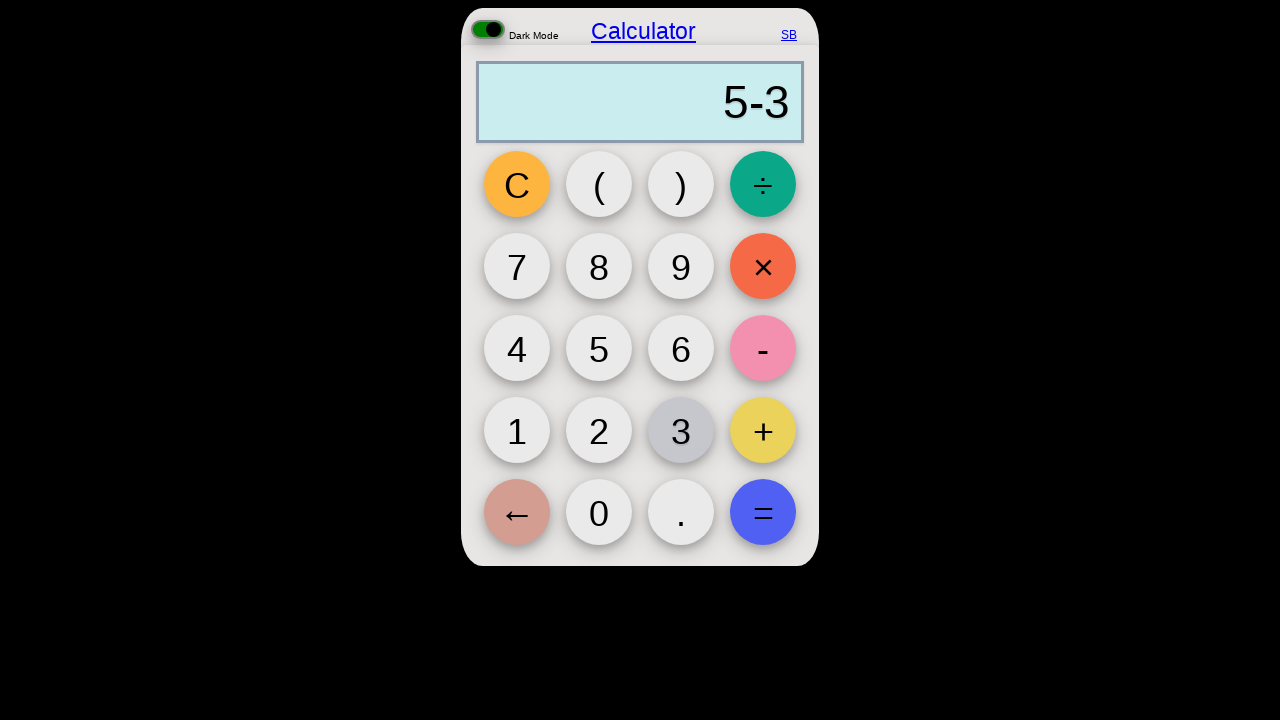

Clicked button '=' to execute the subtraction (5 - 3) at (763, 512) on button:has-text('=')
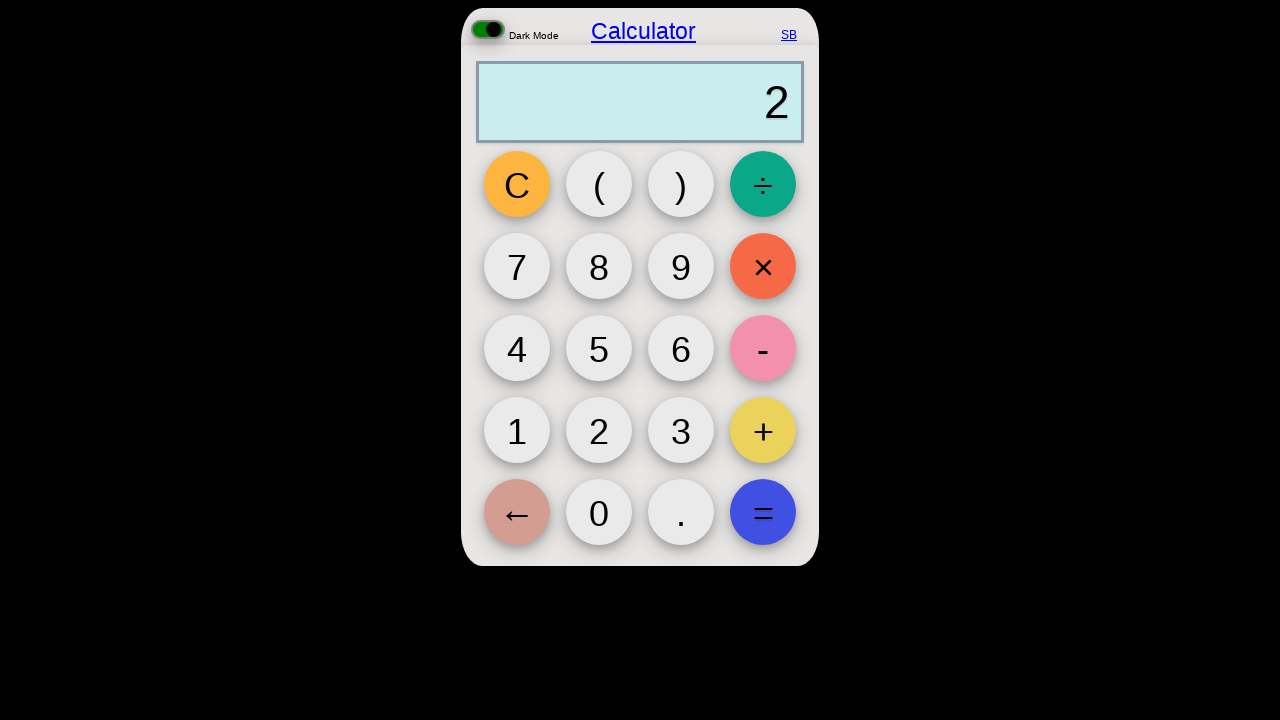

Verified calculator output element is displayed with result
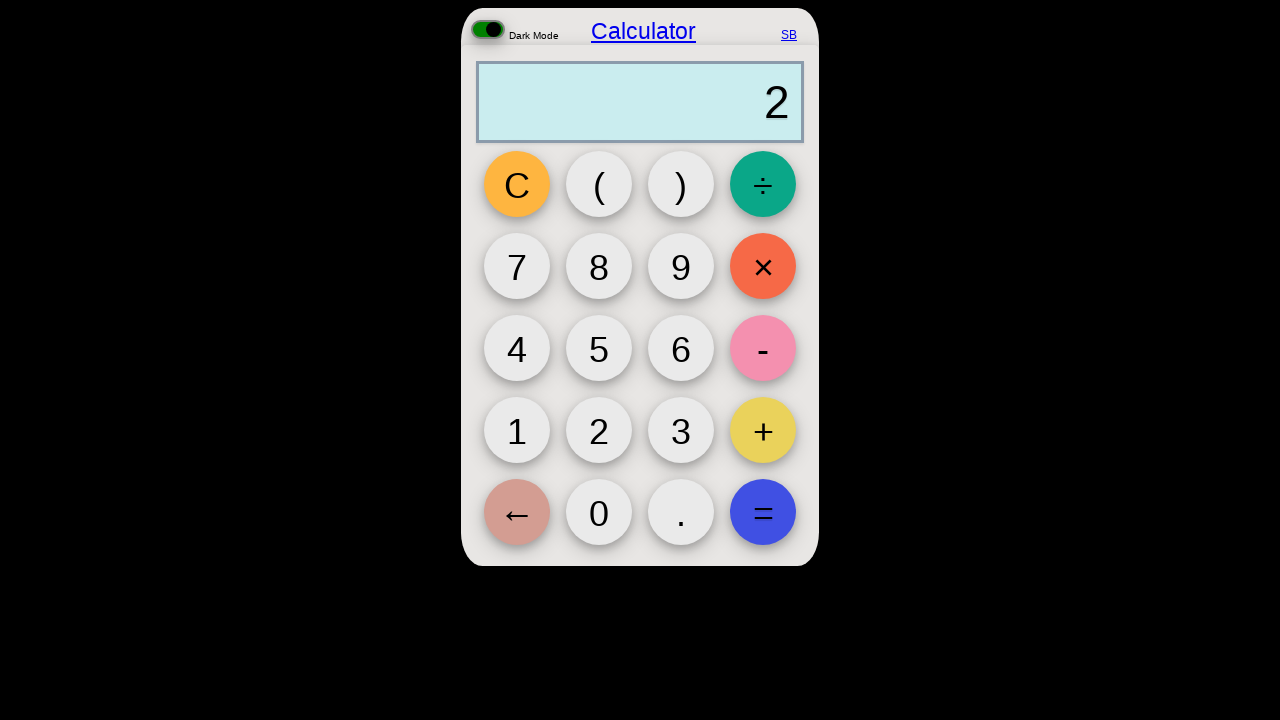

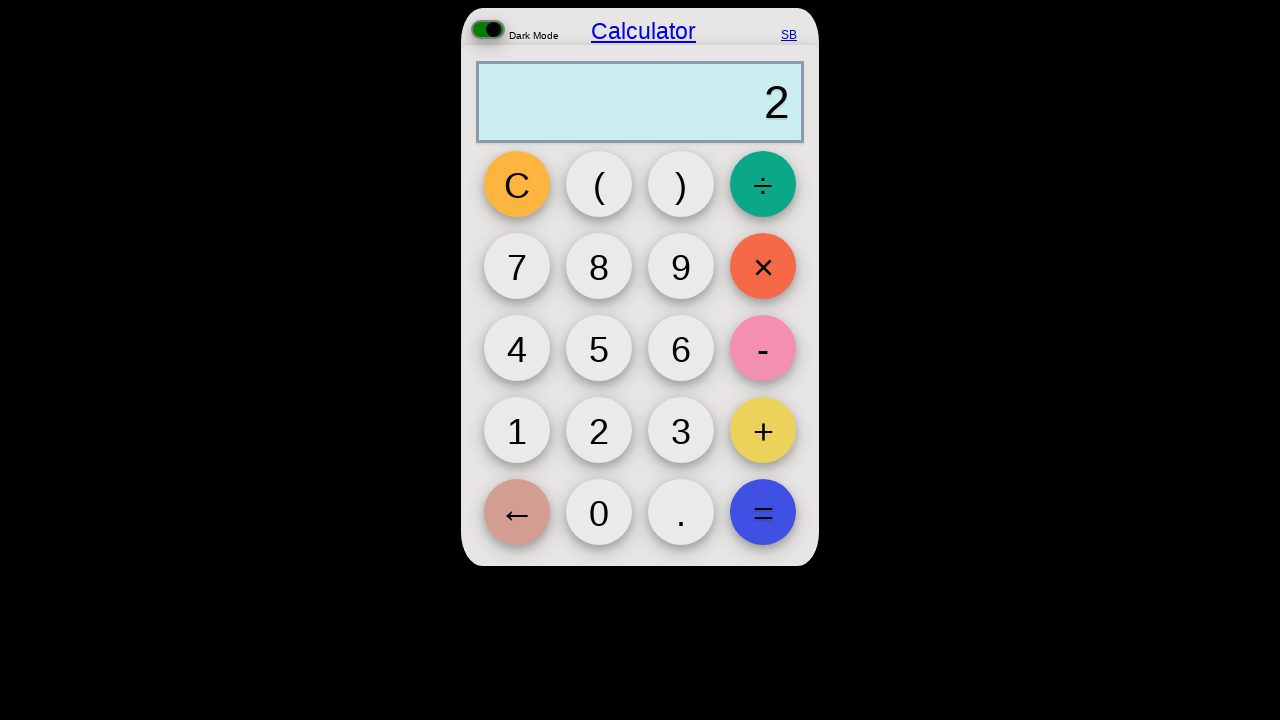